Demonstrates browser page information retrieval by navigating to a page, reading its title and URL, then clicking a link that opens a new window to verify multiple window handling.

Starting URL: https://opensource-demo.orangehrmlive.com/web/index.php/auth/login

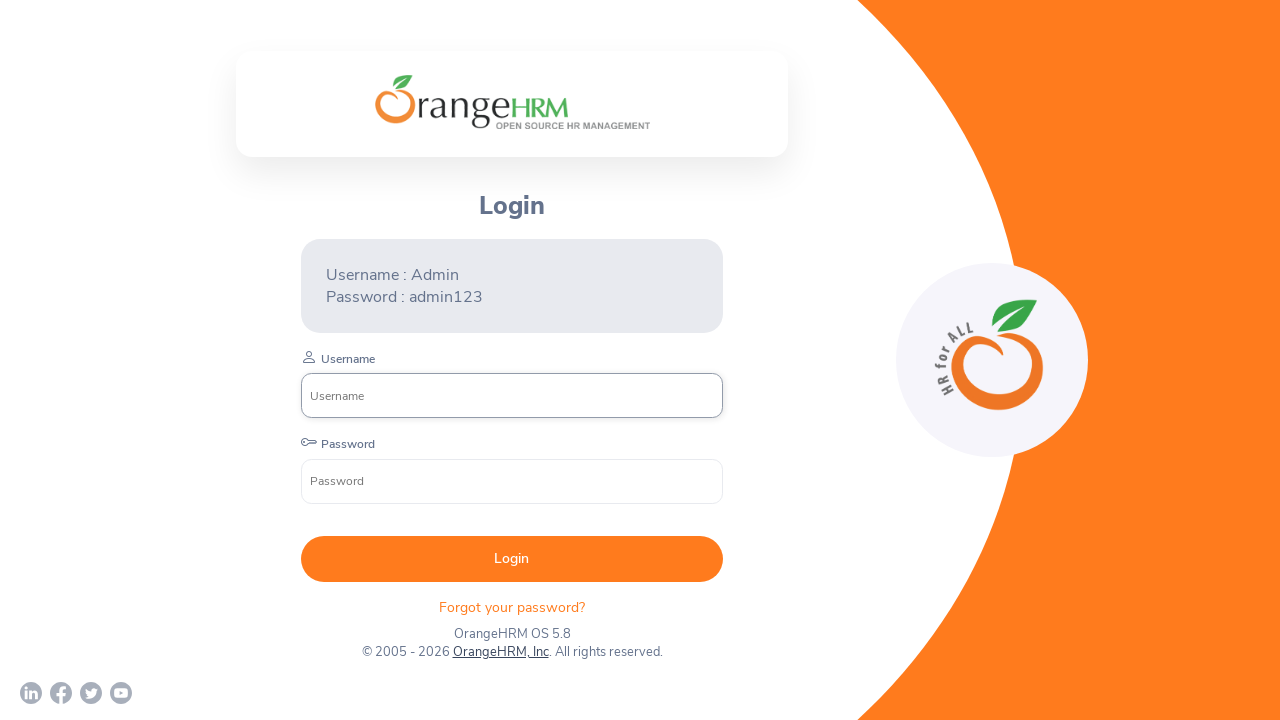

Waited for page to reach networkidle state
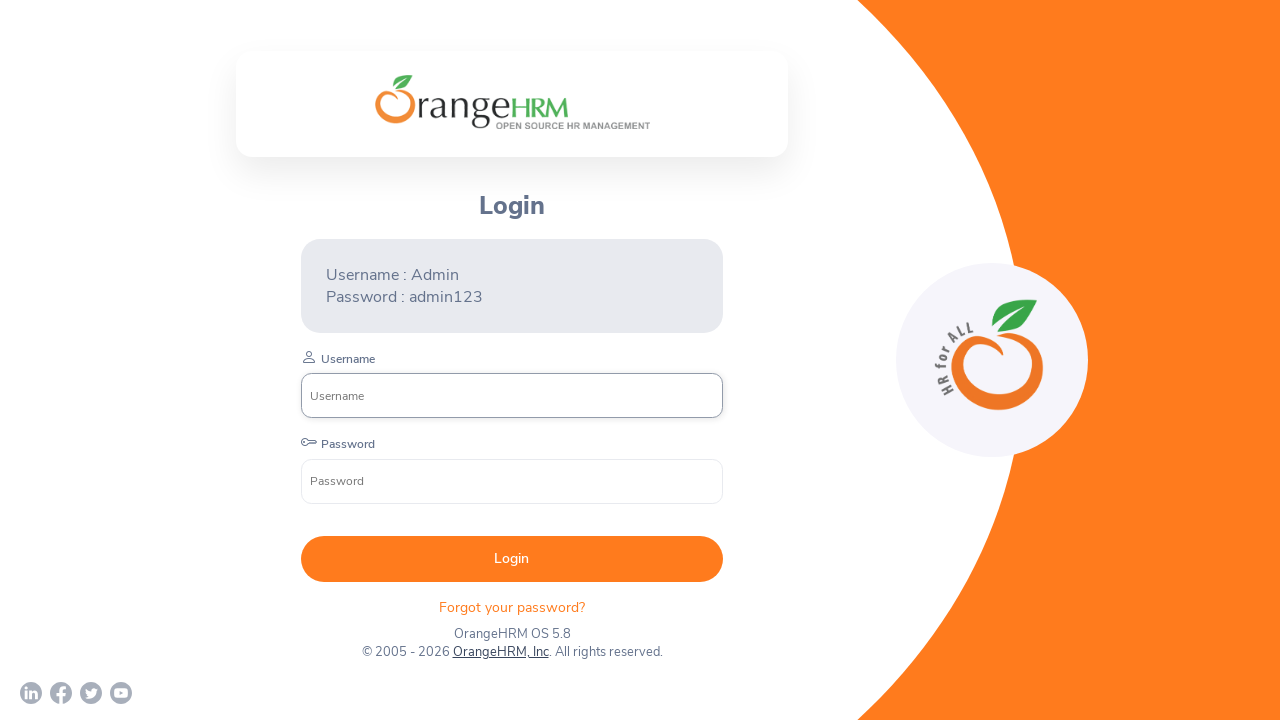

Retrieved page title: OrangeHRM
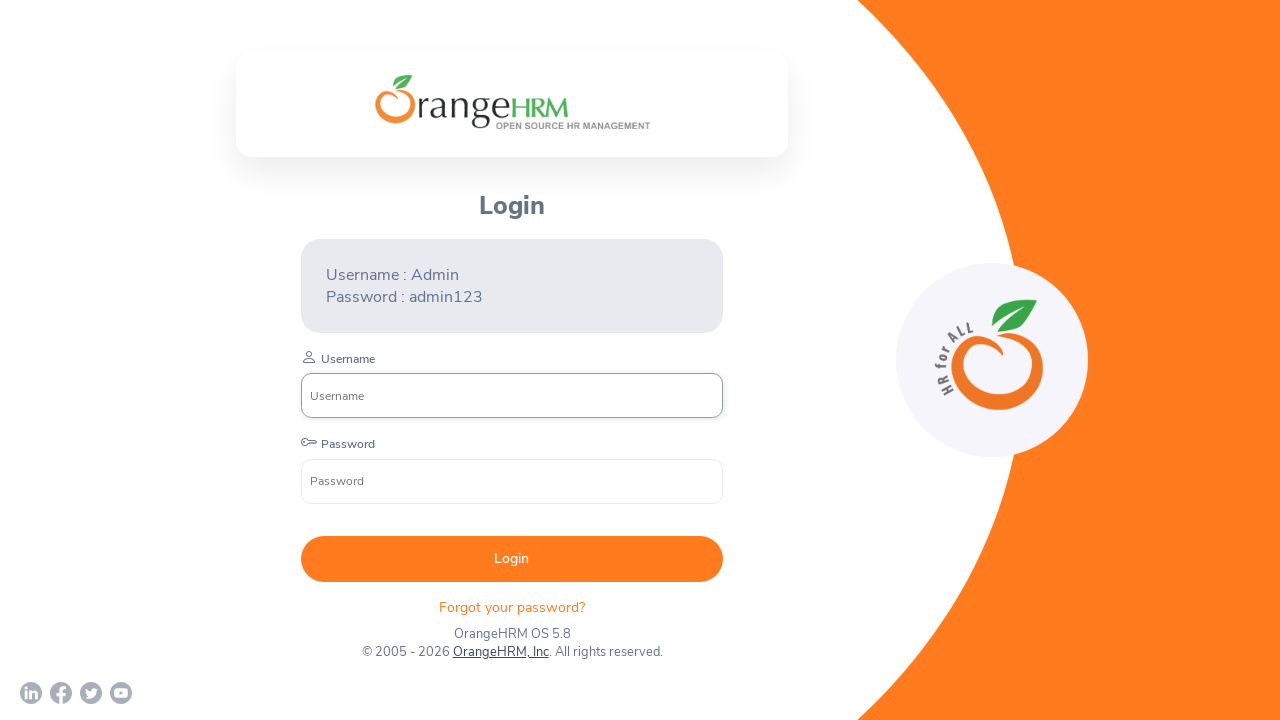

Retrieved current URL: https://opensource-demo.orangehrmlive.com/web/index.php/auth/login
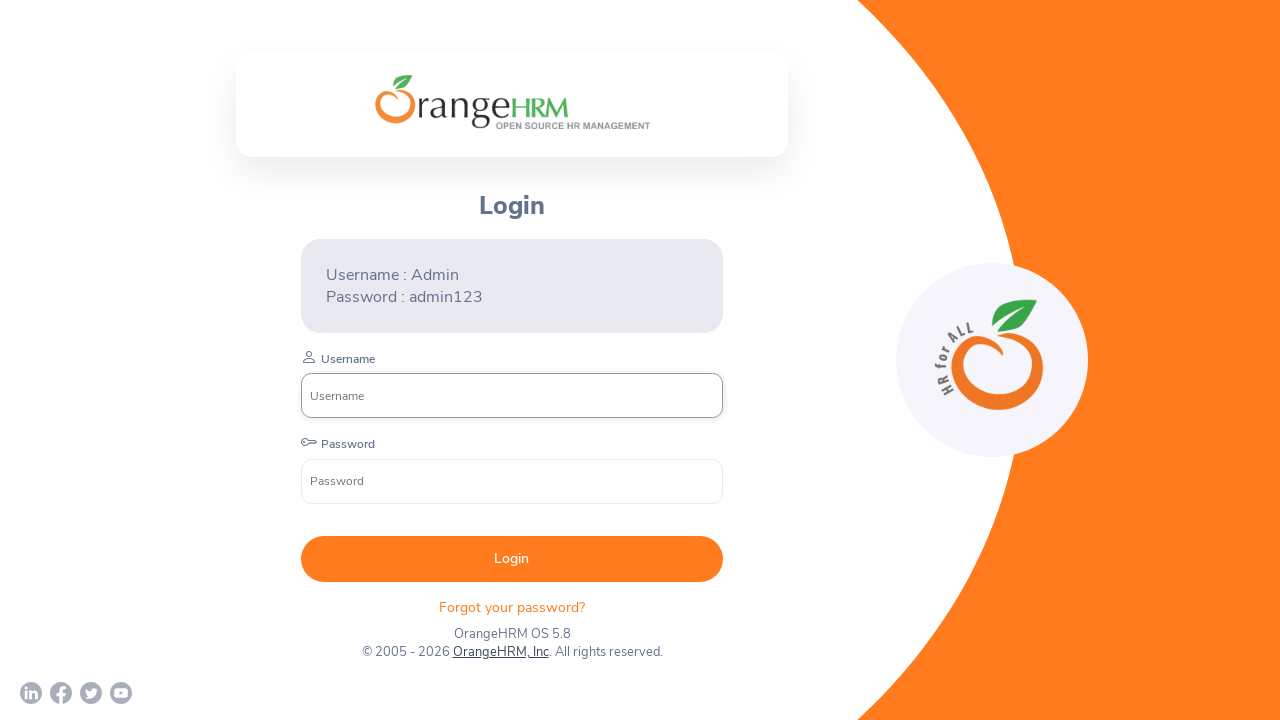

Clicked on OrangeHRM, Inc link at (500, 652) on a:text('OrangeHRM, Inc')
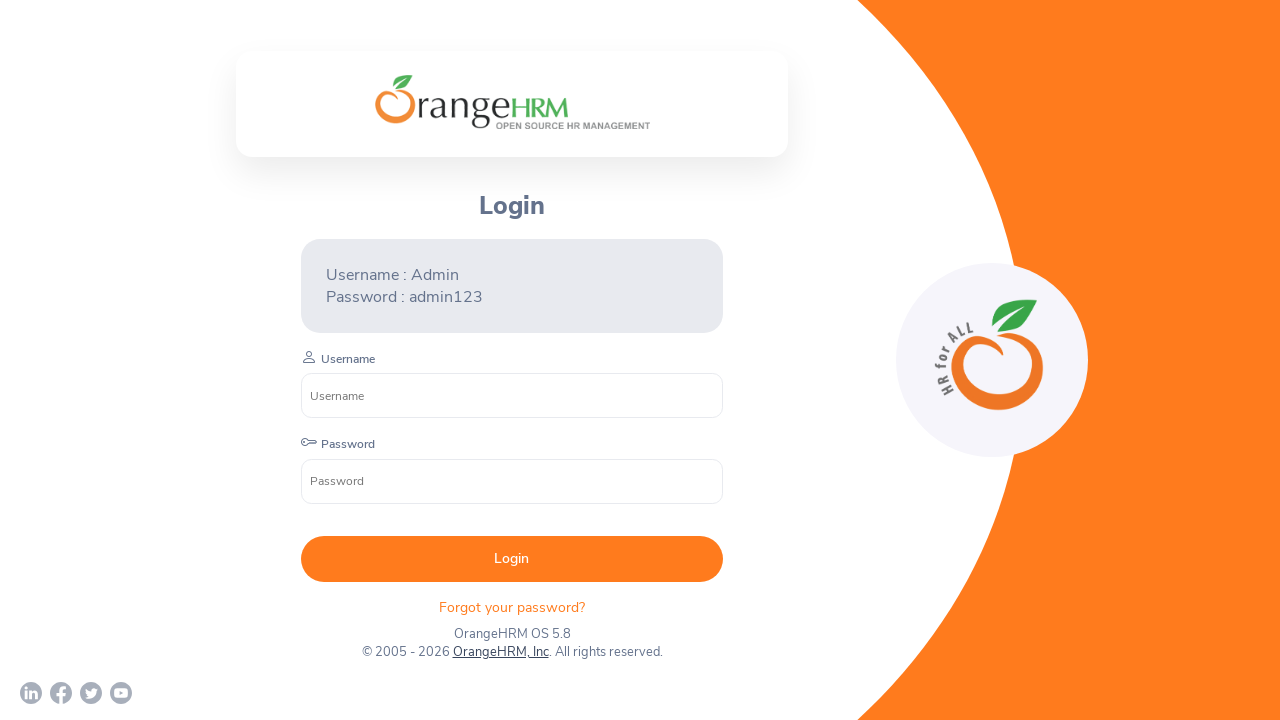

New page loaded after clicking link
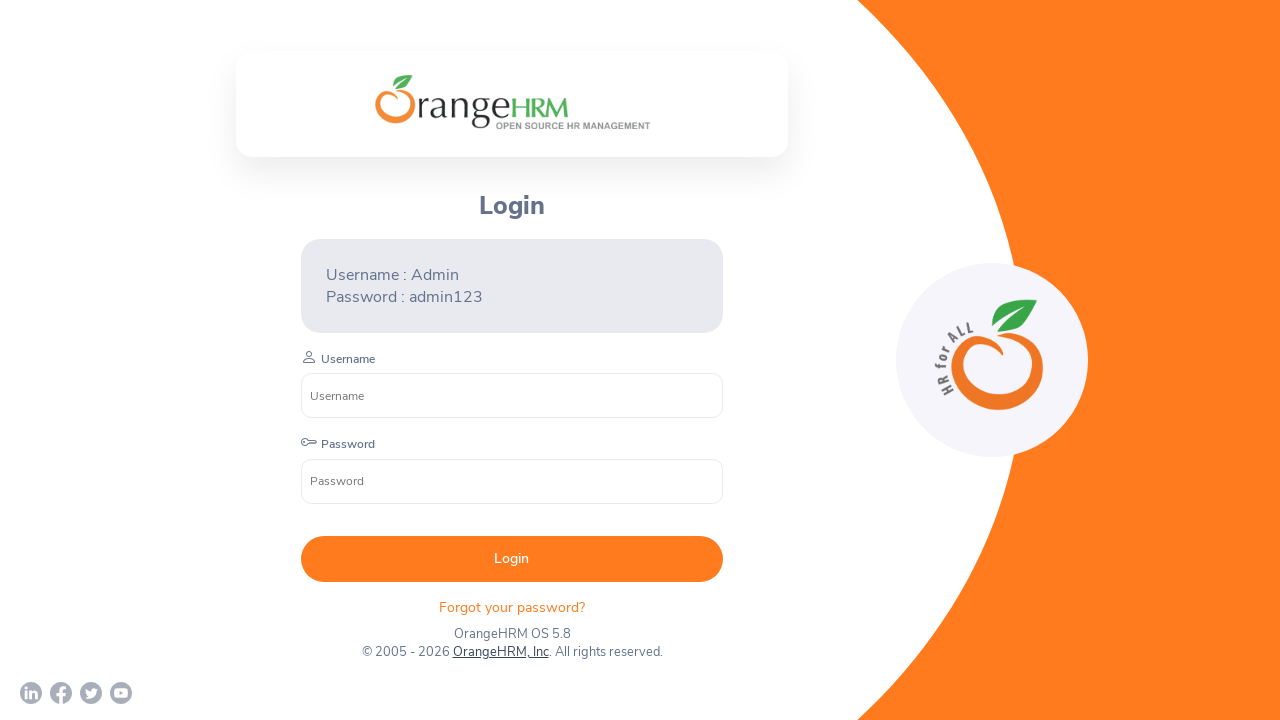

Retrieved all open pages/windows - total count: 2
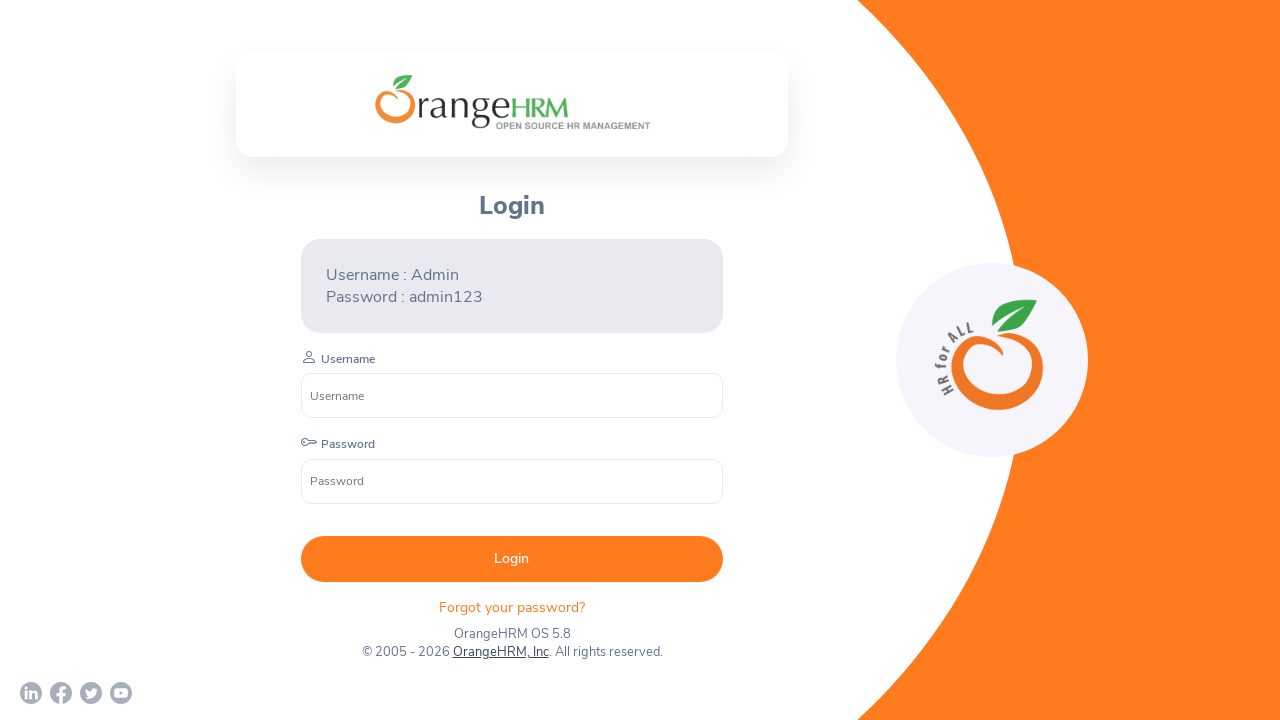

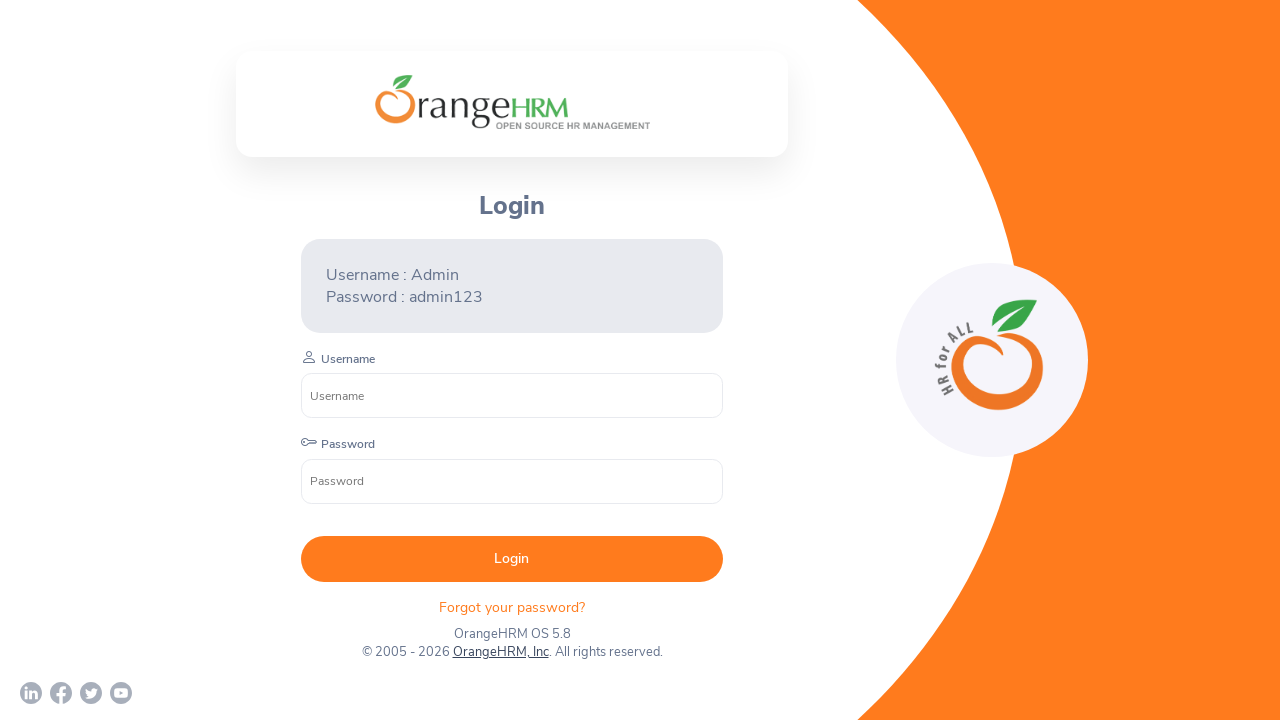